Tests drag and drop functionality by dragging a draggable element and dropping it onto a droppable target area

Starting URL: https://jqueryui.com/resources/demos/droppable/default.html

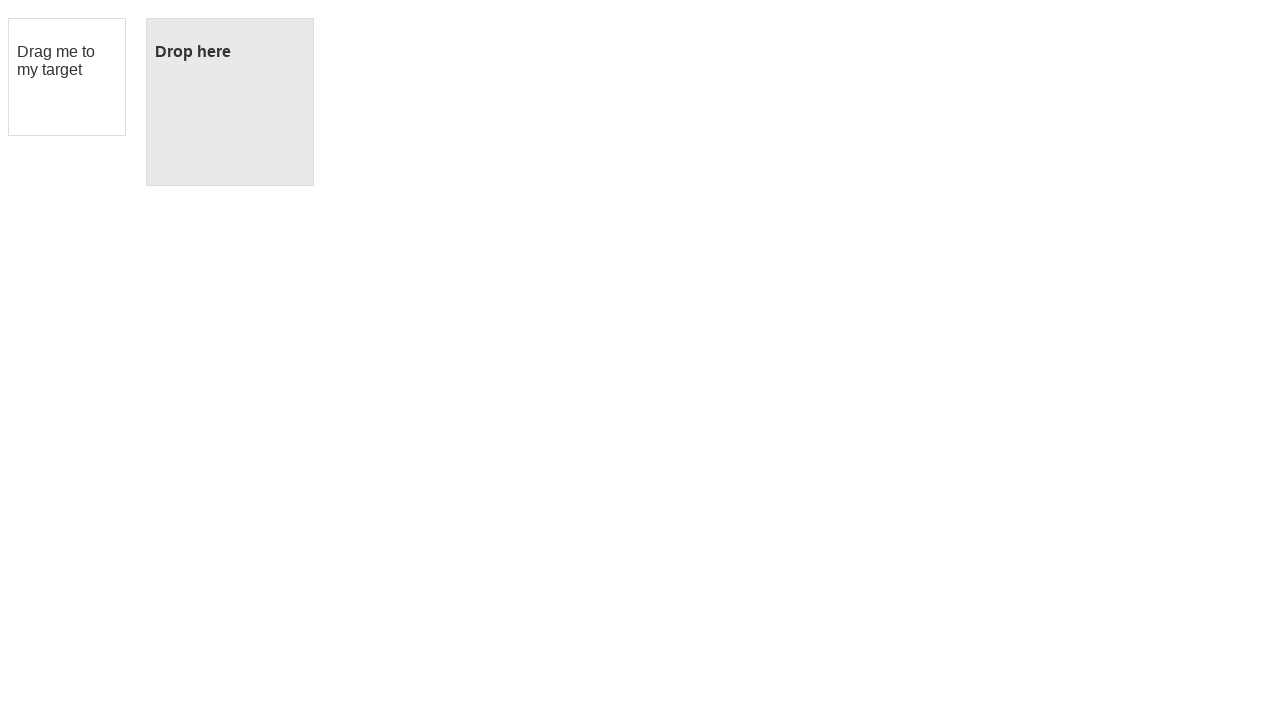

Waited for draggable element to be visible
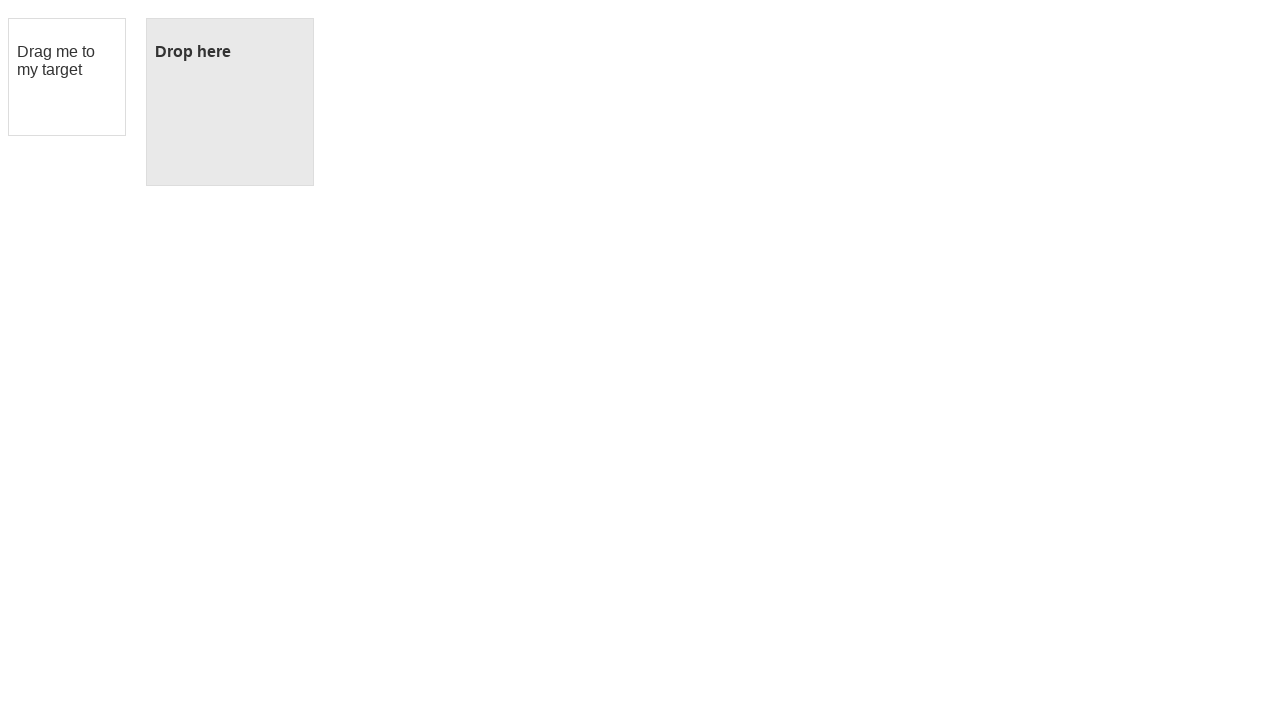

Waited for droppable target area to be visible
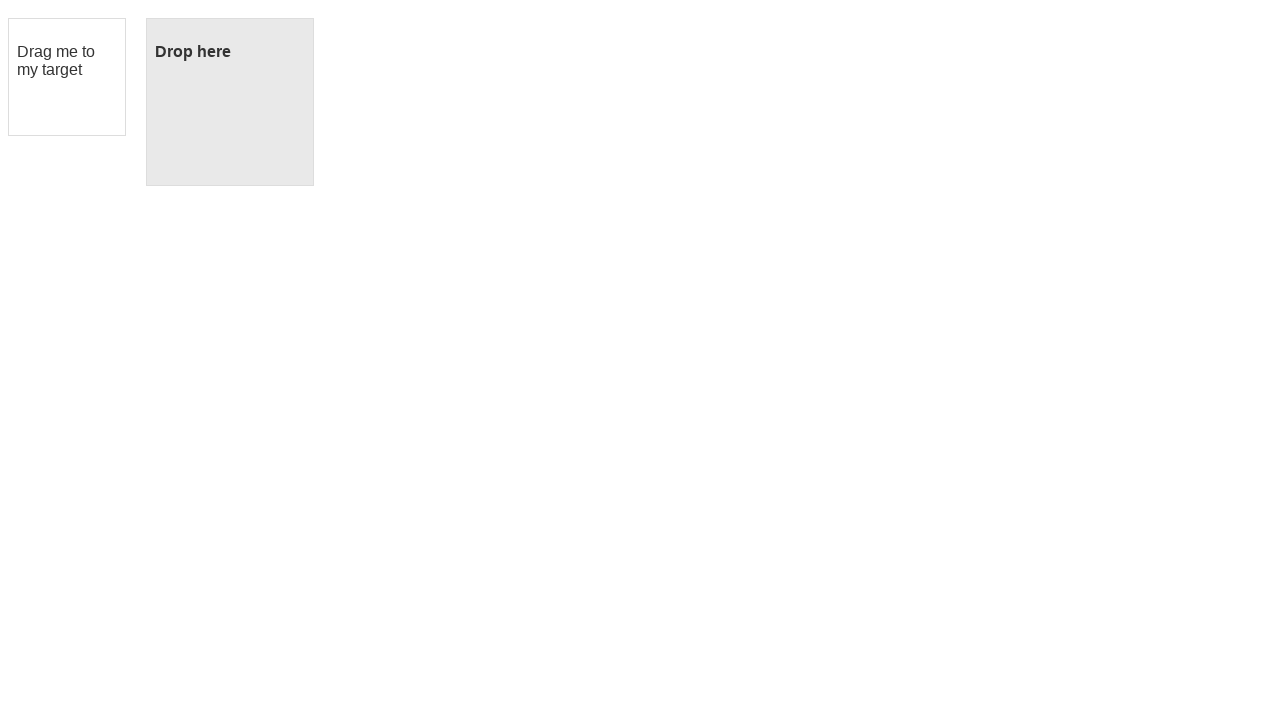

Dragged and dropped the draggable element onto the droppable target at (230, 102)
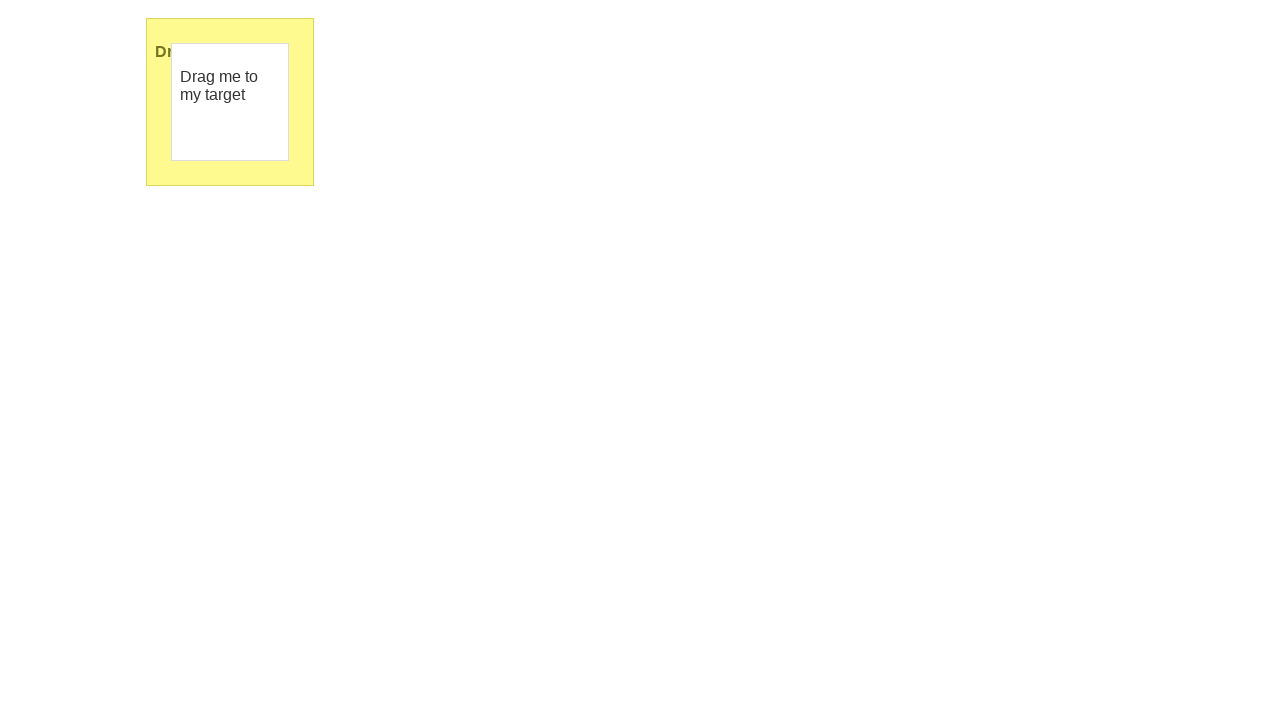

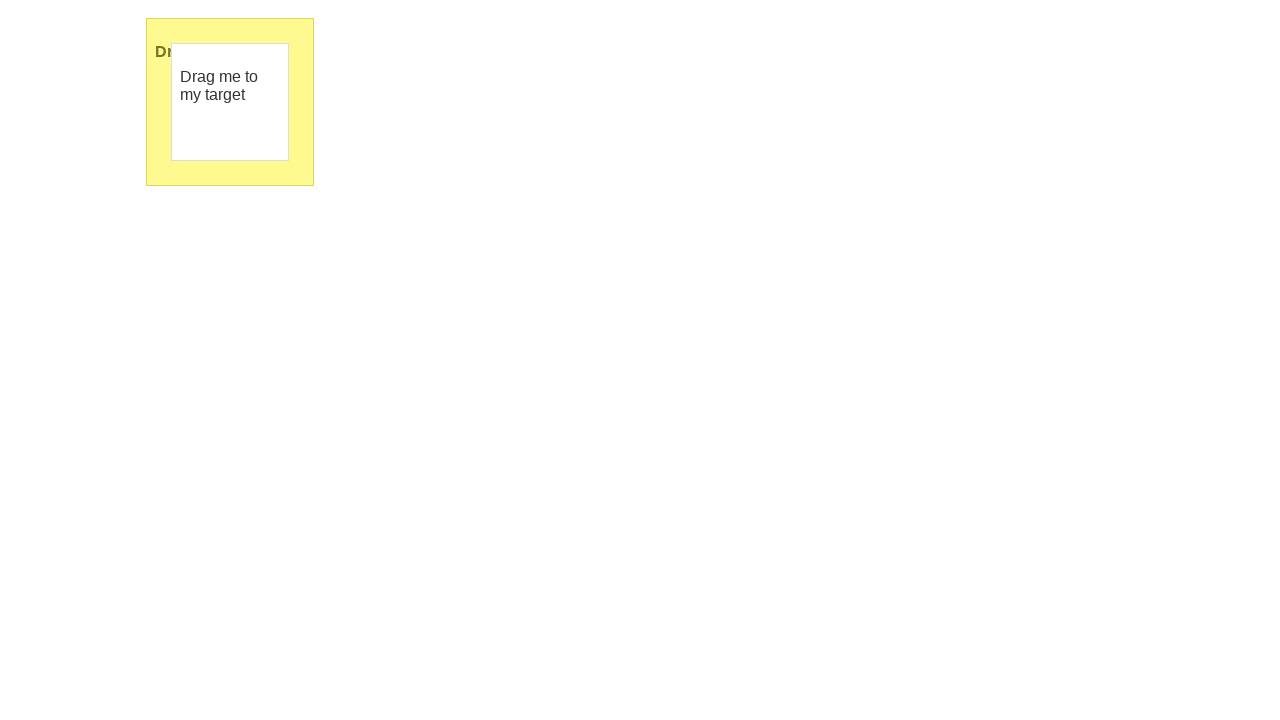